Tests alert handling functionality by navigating to the alerts section and interacting with different types of alerts including OK alerts and delayed alerts

Starting URL: https://demoqa.com/

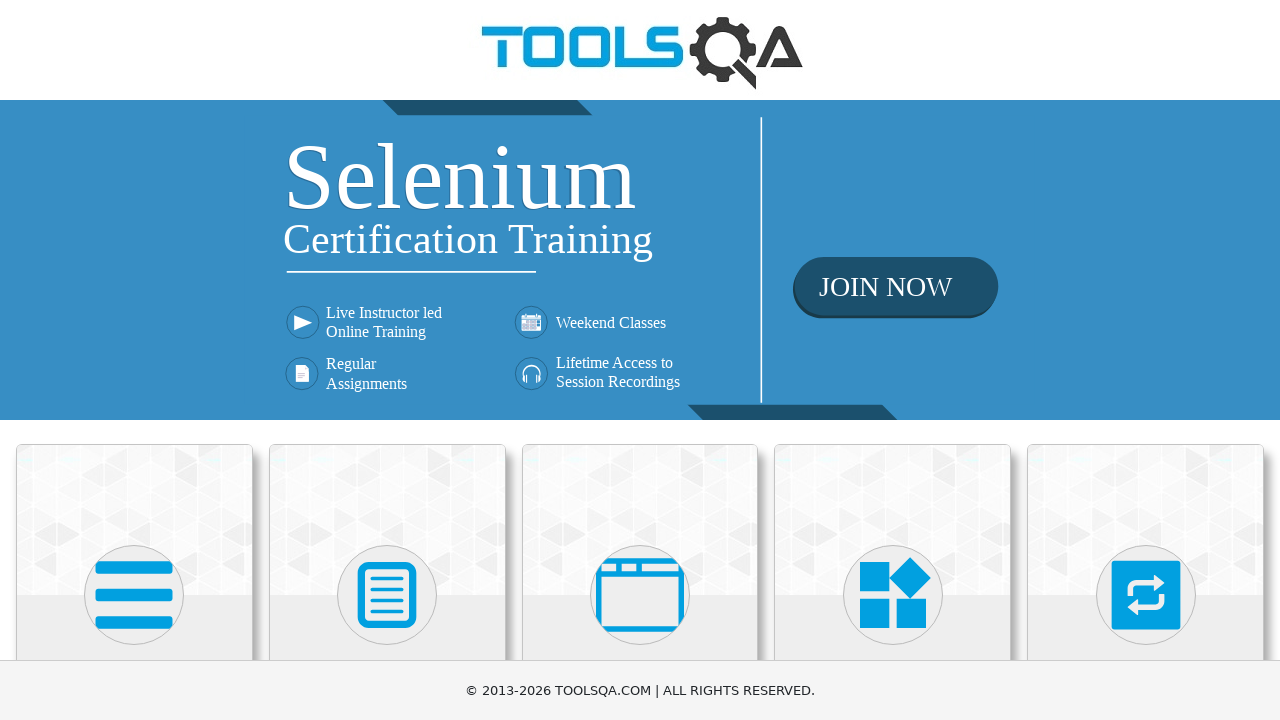

Scrolled down 400px to reveal Alerts, Frame & Windows section
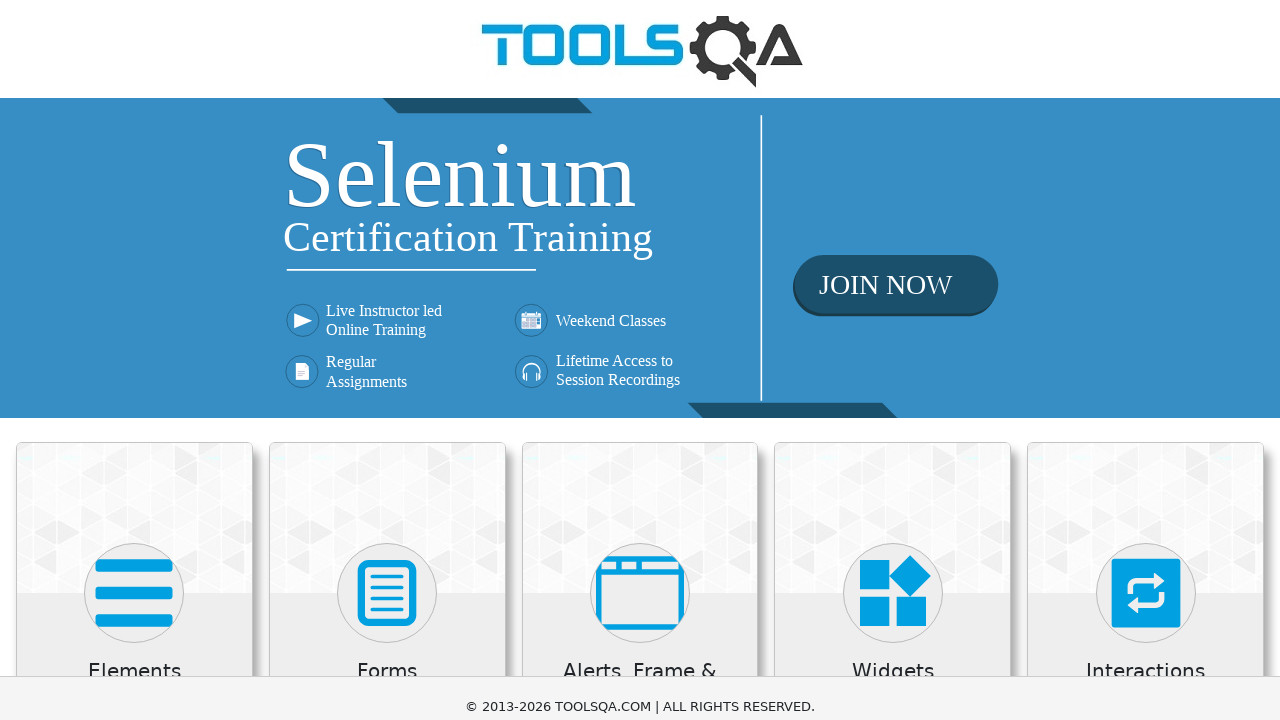

Clicked on Alerts, Frame & Windows section at (640, 285) on xpath=//h5[text()='Alerts, Frame & Windows']
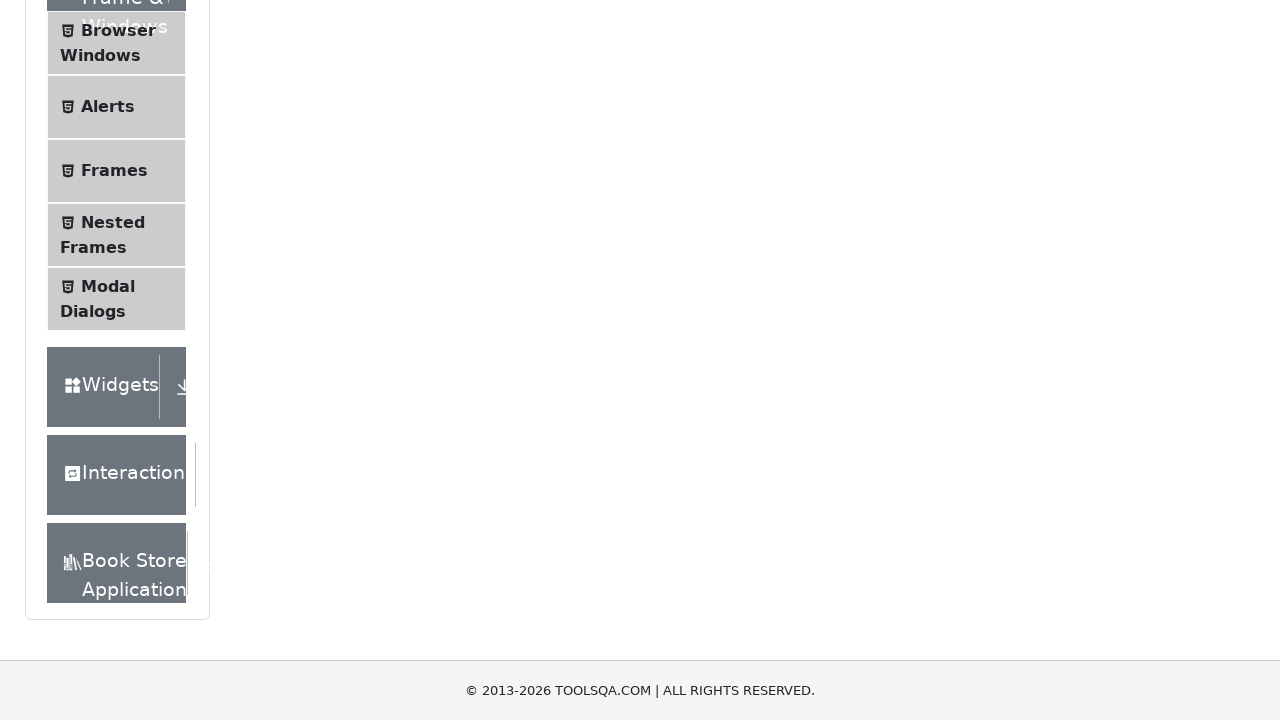

Clicked on Alerts menu item at (108, 107) on xpath=//span[text()='Alerts']
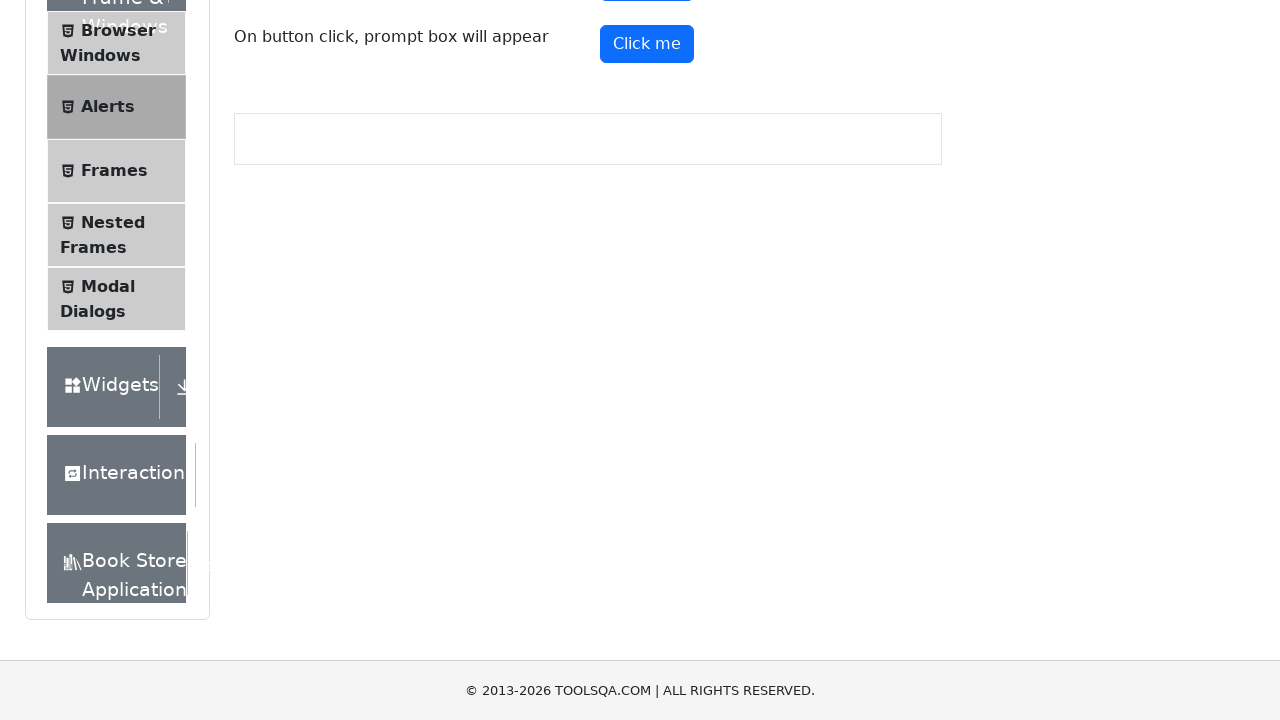

Clicked on basic alert button at (647, 242) on #alertButton
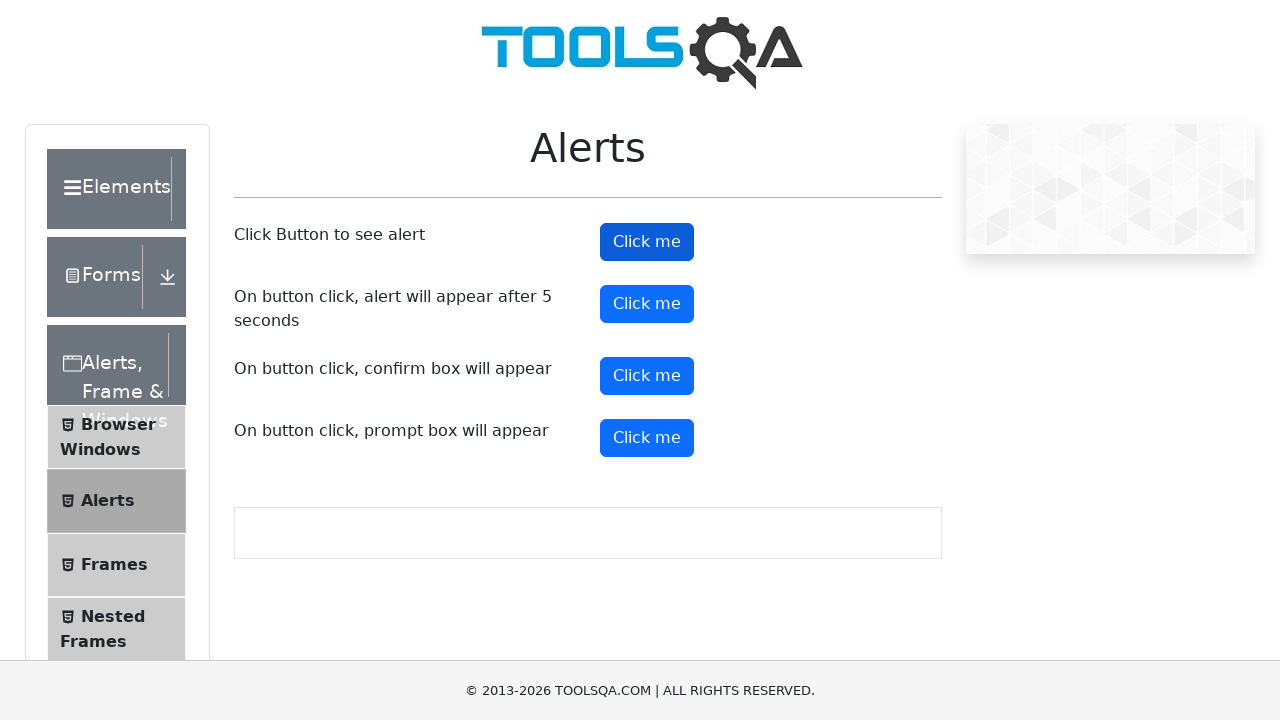

Set up dialog handler to accept alerts
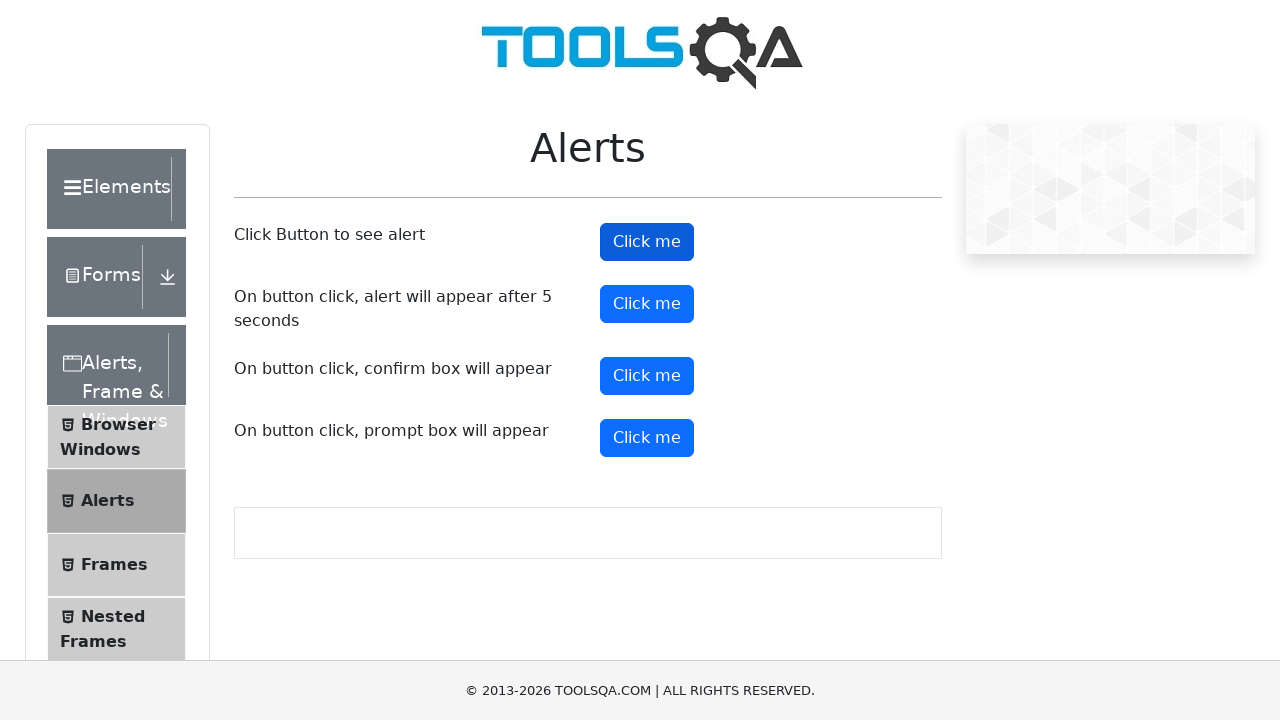

Clicked on timer alert button at (647, 304) on #timerAlertButton
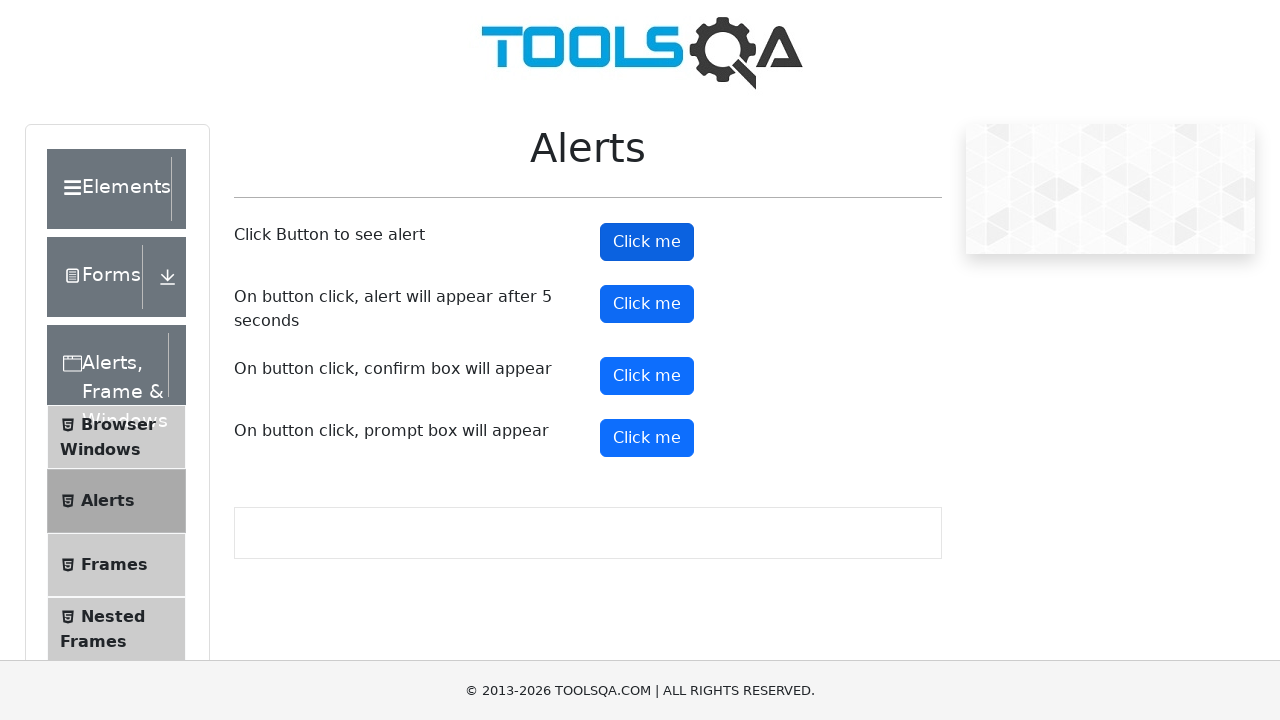

Waited 5.5 seconds for delayed alert to appear and be handled
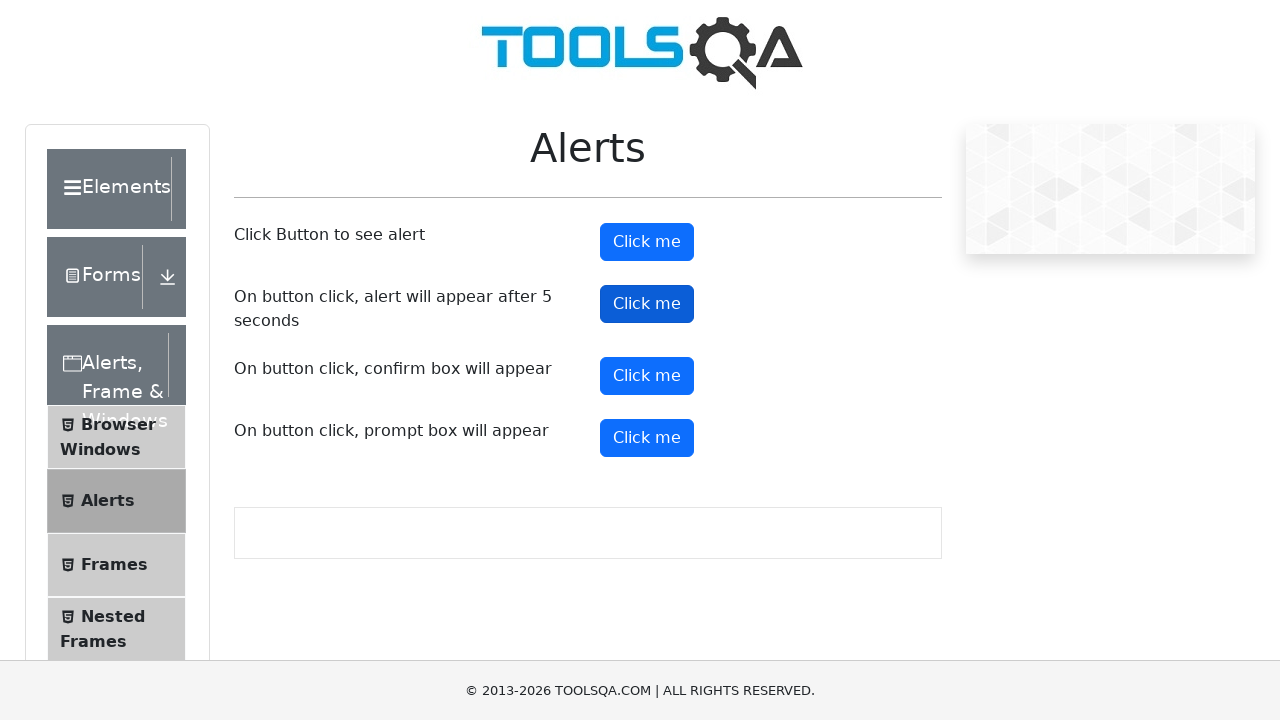

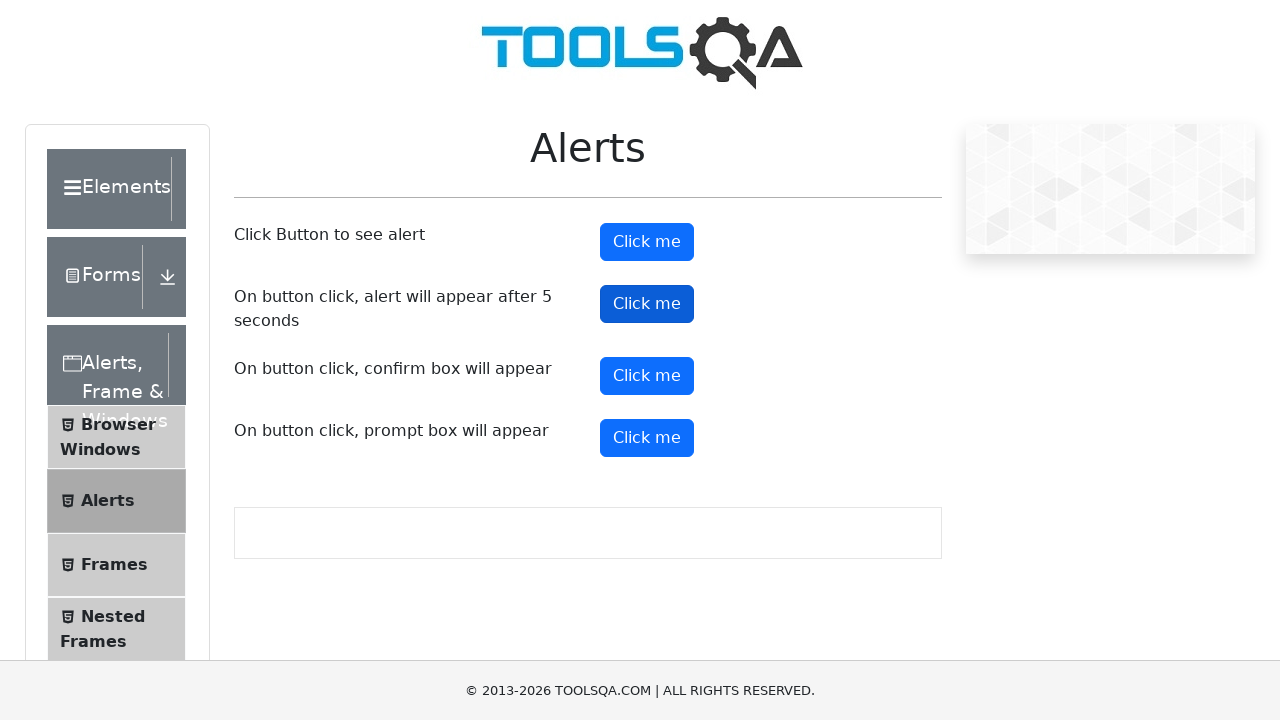